Navigates to the Time and Date world clock page and verifies that the web table with world clock data is present and contains content.

Starting URL: https://www.timeanddate.com/worldclock/

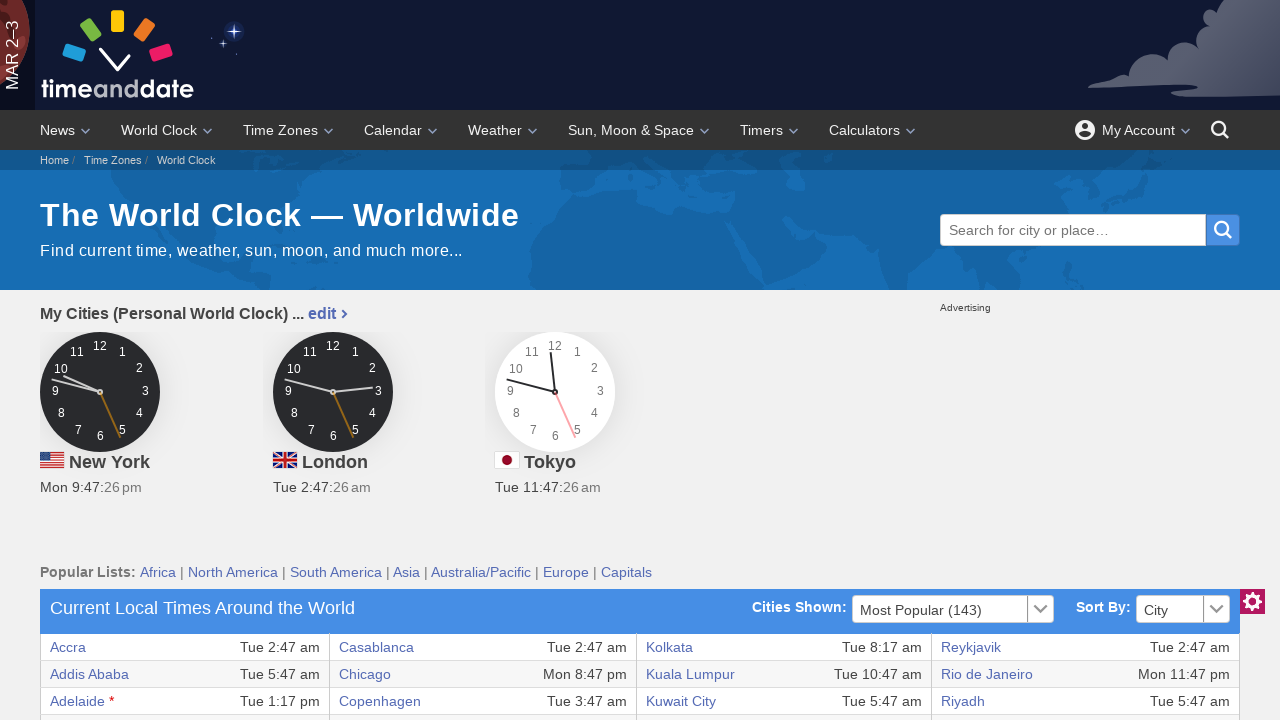

World clock table loaded - first row visible
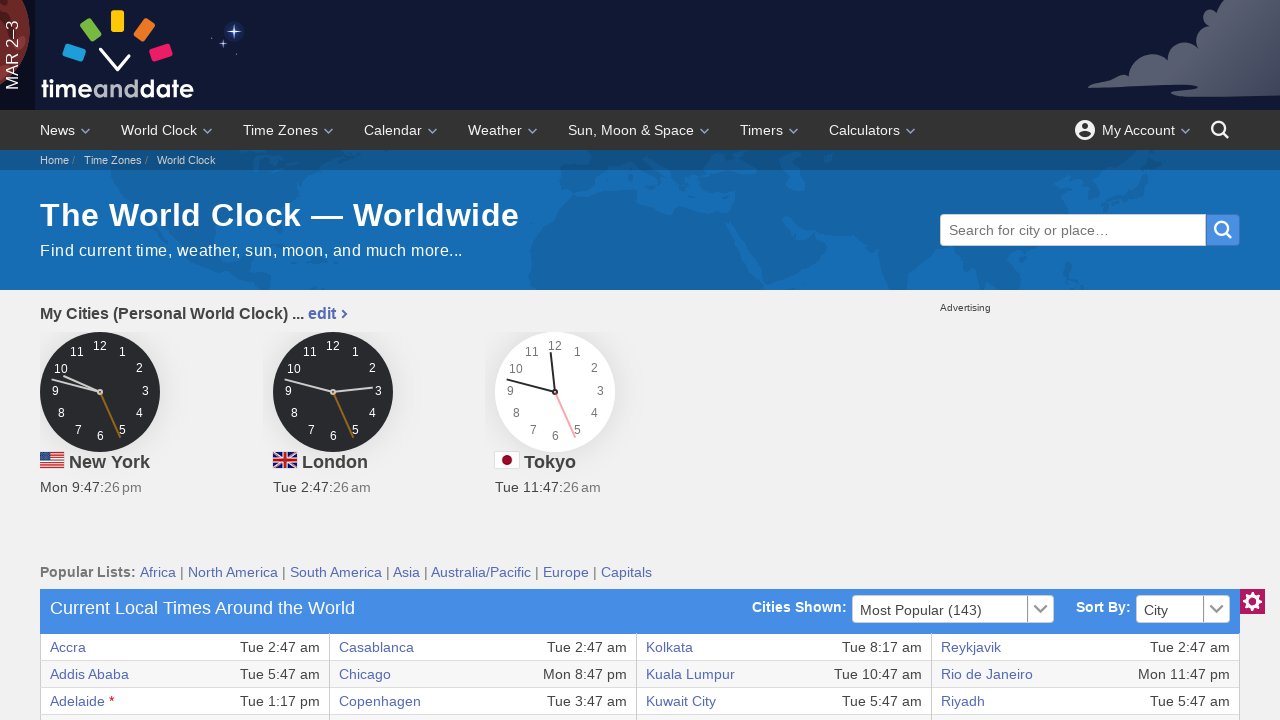

Verified table contains middle section - row 10, column 4 present
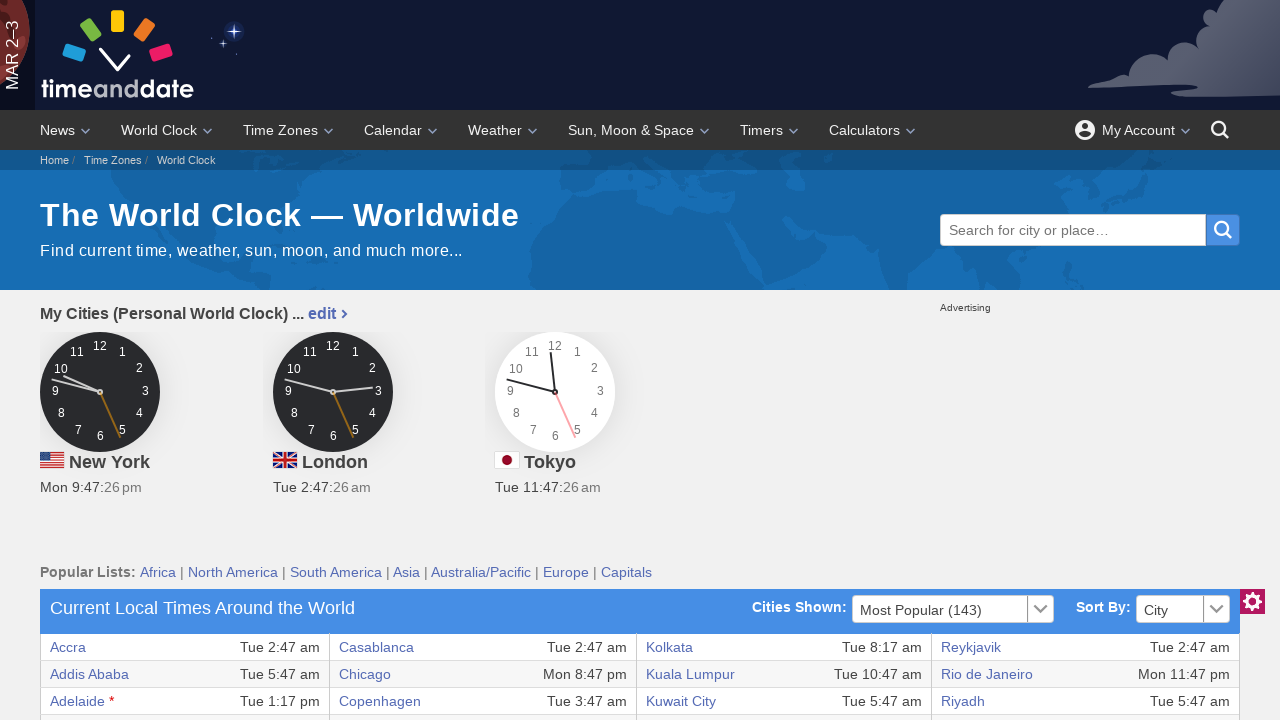

Verified table contains end section - row 36, column 8 present
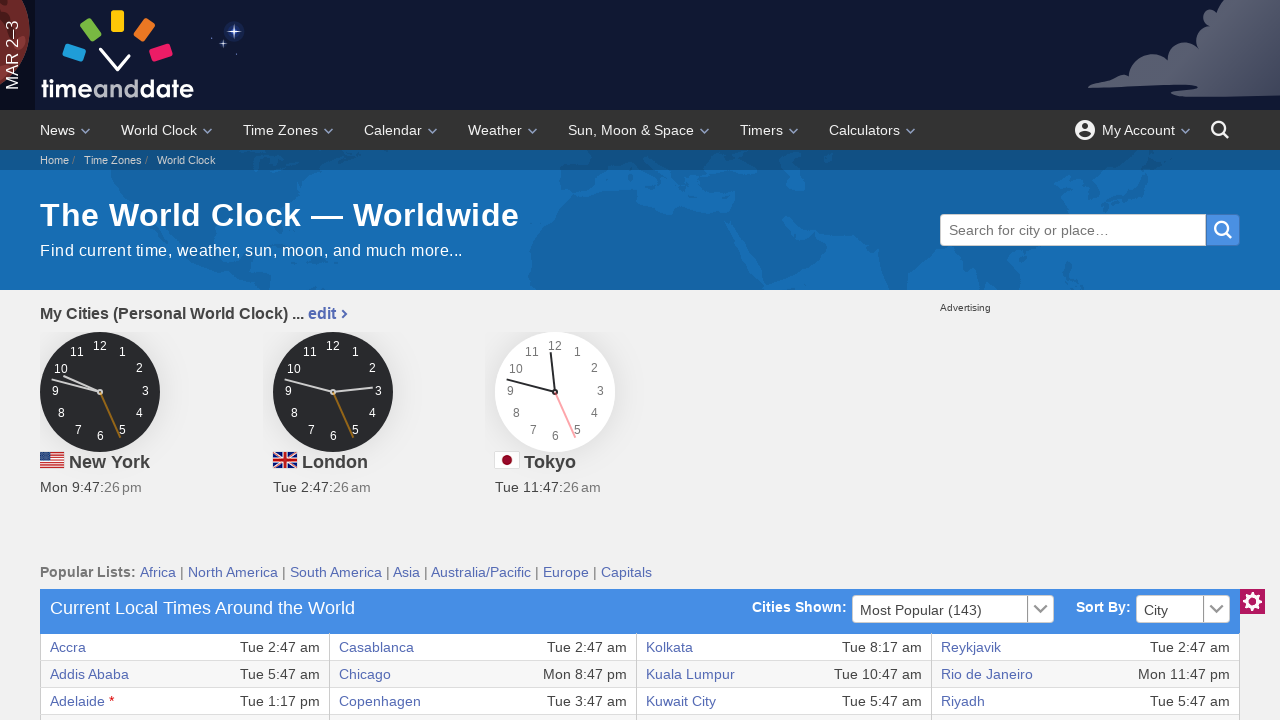

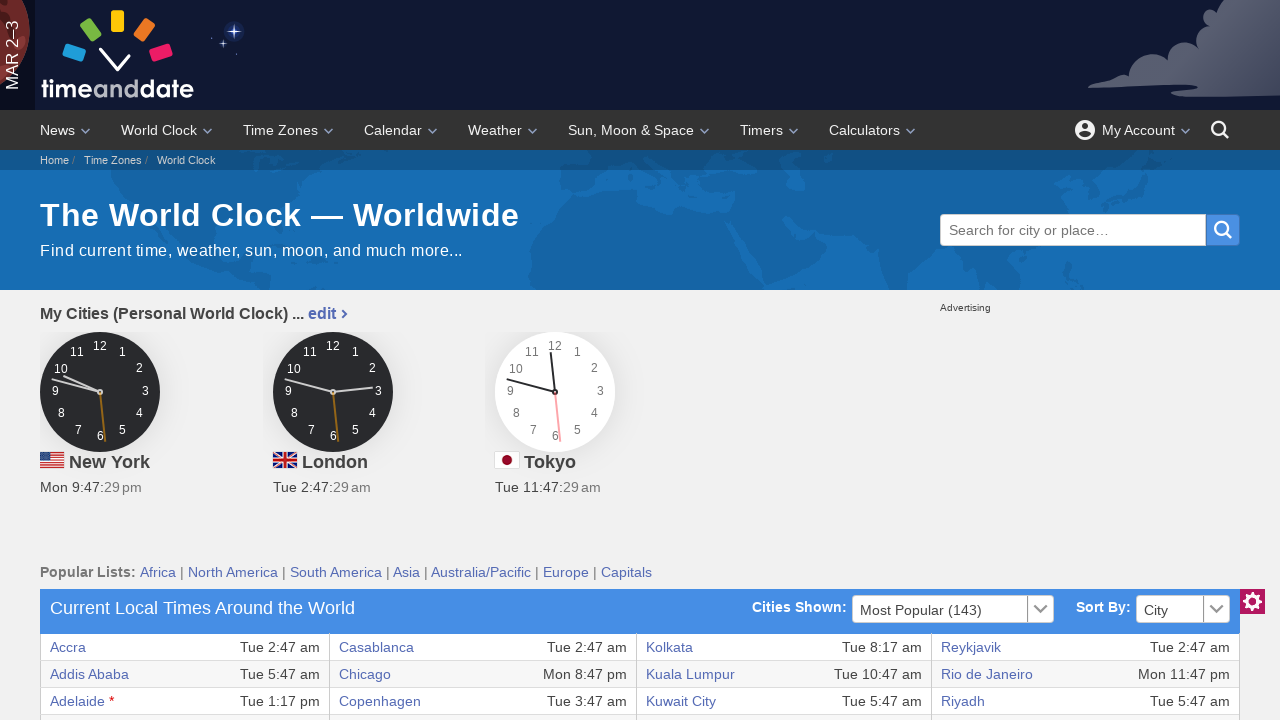